Tests the selectable grid view by selecting an item in the grid tab

Starting URL: https://demoqa.com/

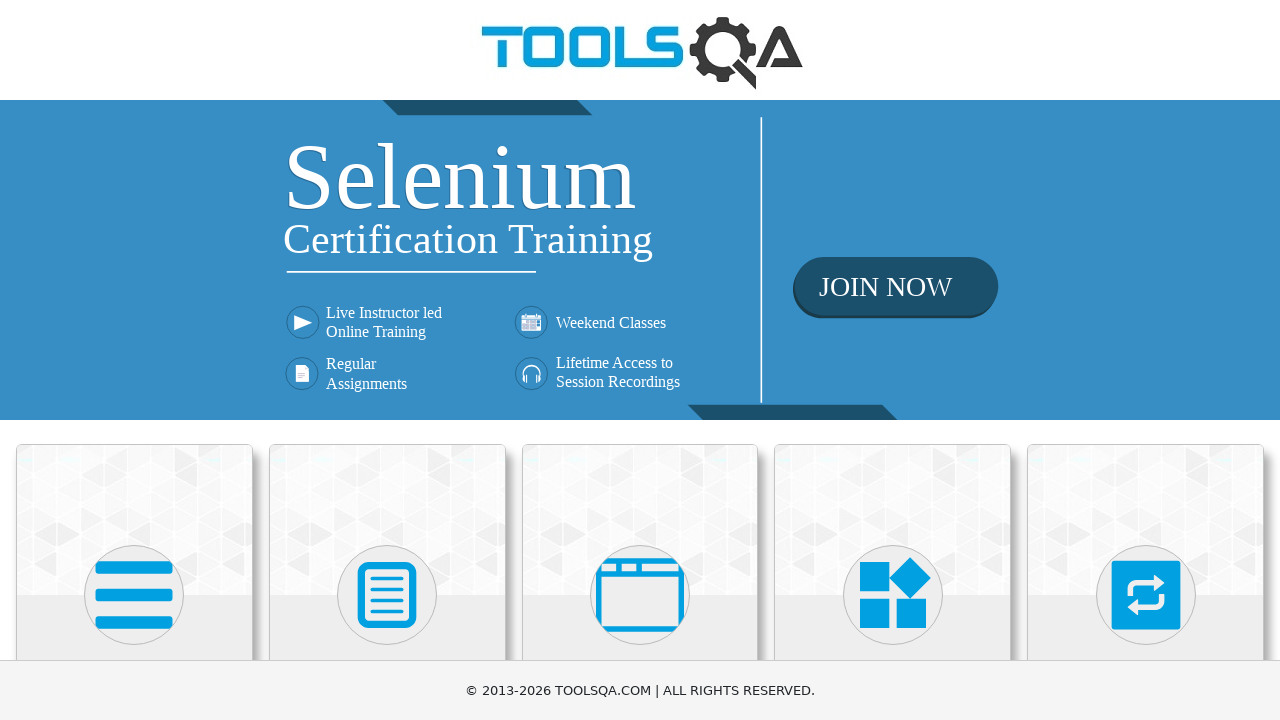

Clicked on Interactions card at (1146, 360) on text=Interactions
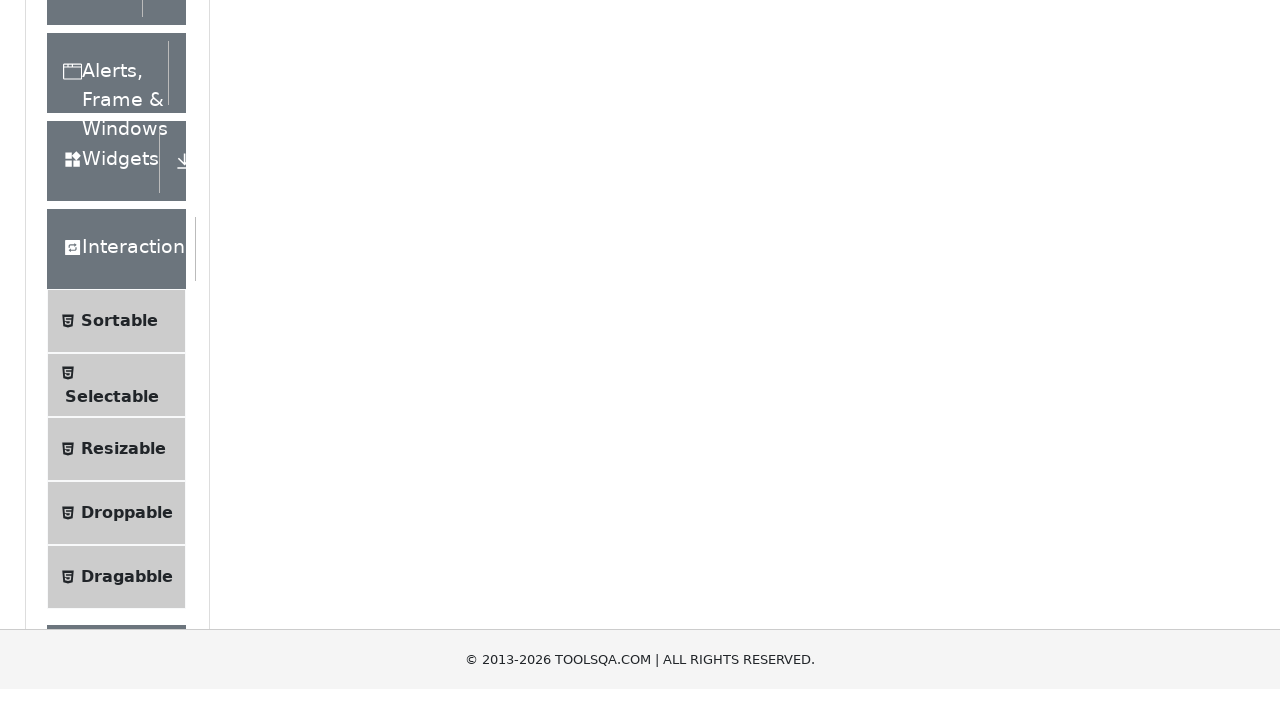

Clicked on Selectable menu item at (112, 360) on text=Selectable
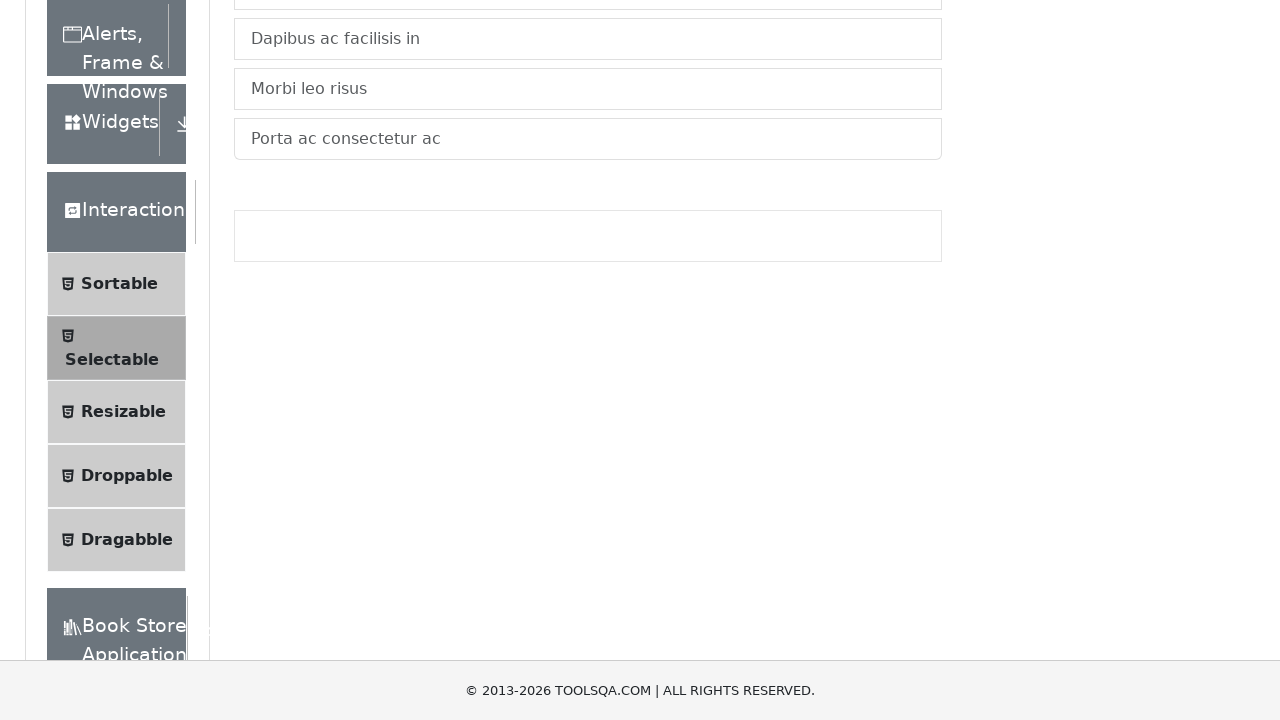

Clicked on Grid tab at (328, 244) on #demo-tab-grid
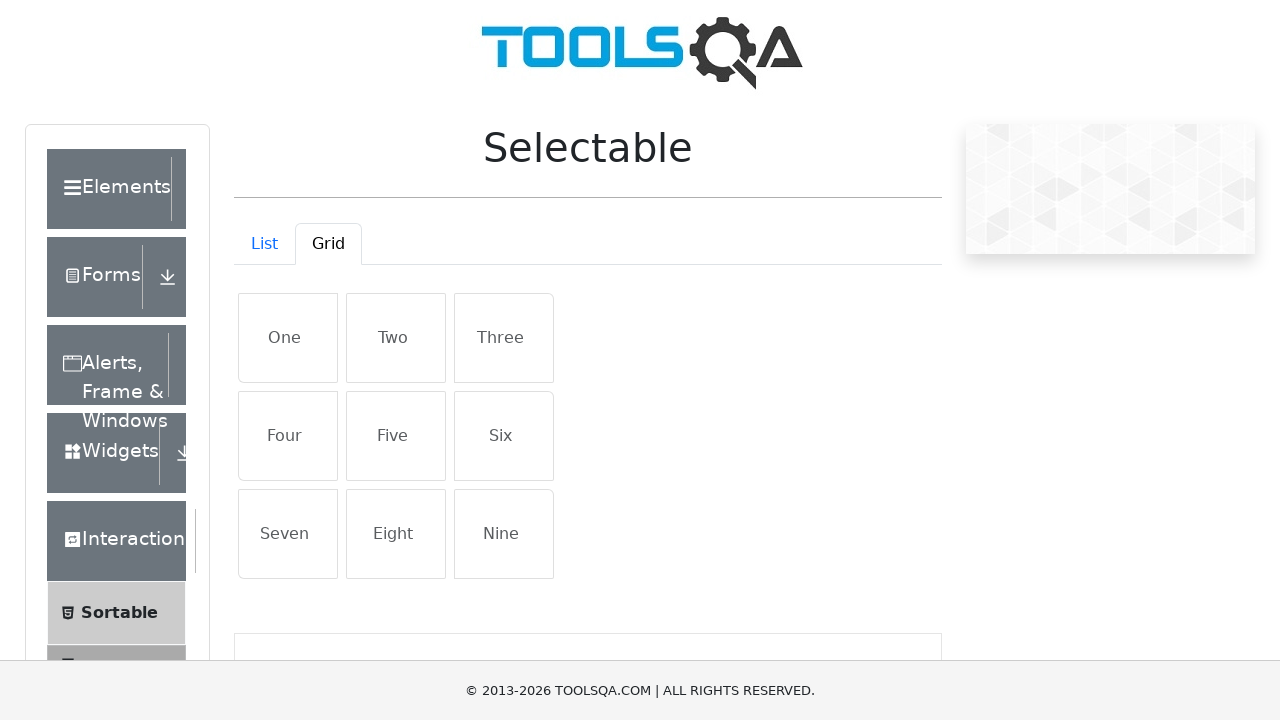

Grid container loaded and became visible
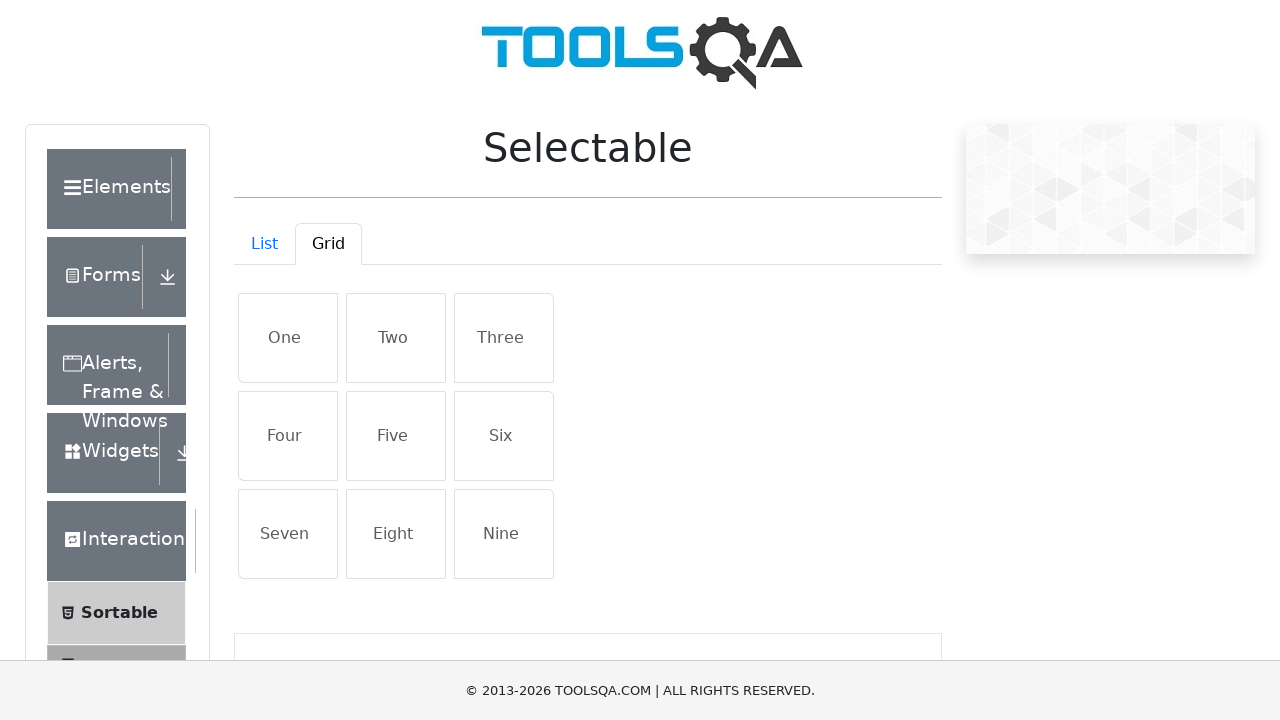

Selected item 'One' in the grid at (288, 338) on li:has-text('One')
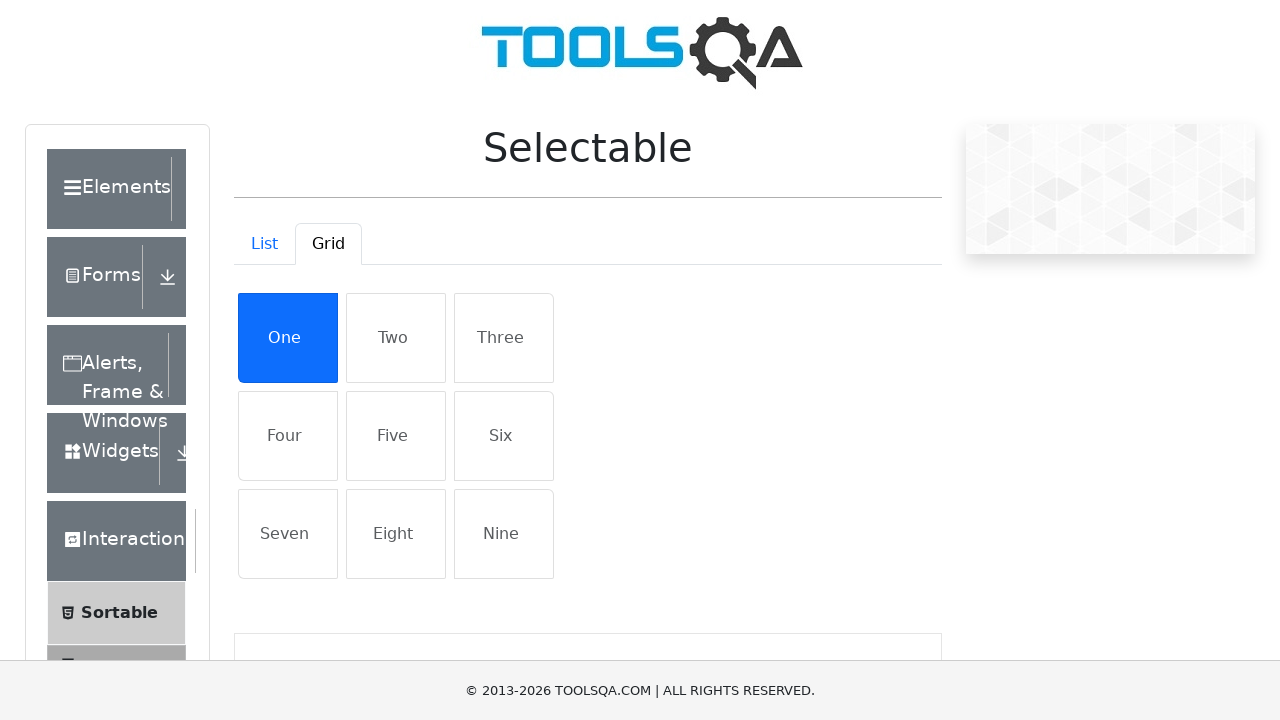

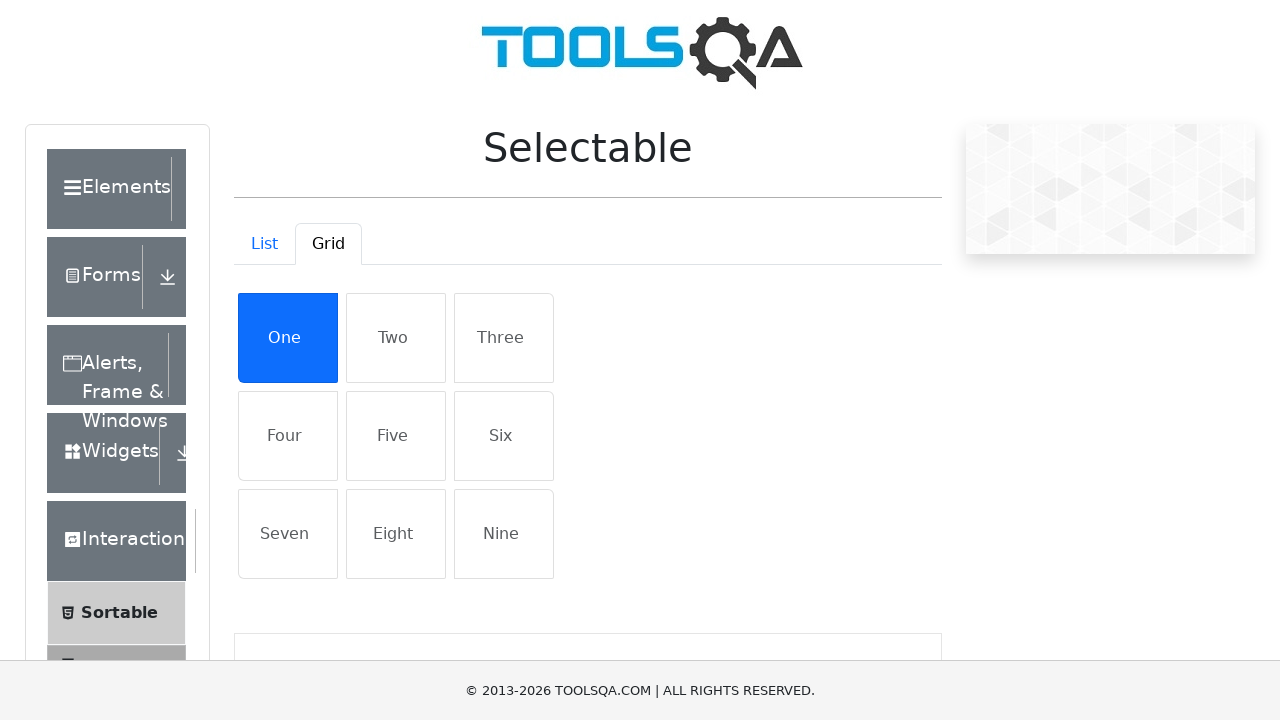